Tests registration form with password less than 6 characters and verifies error messages

Starting URL: https://alada.vn/tai-khoan/dang-ky.html

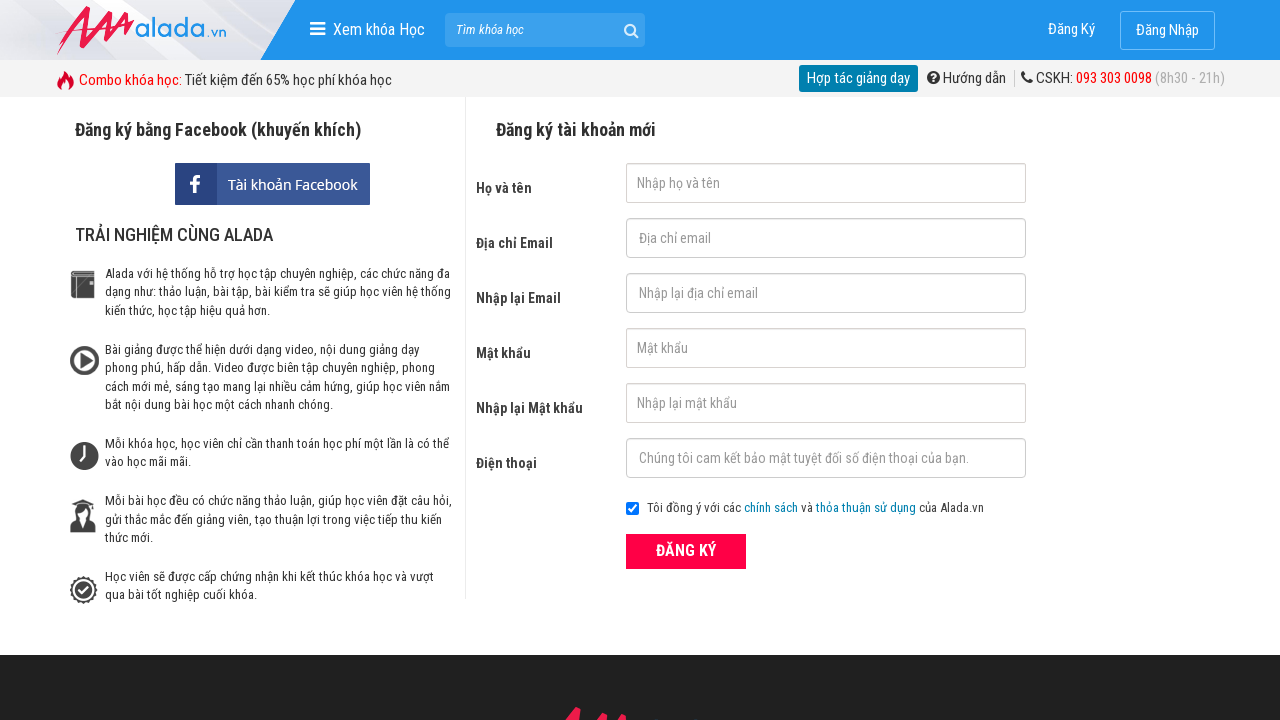

Filled first name field with 'Samthao' on #txtFirstname
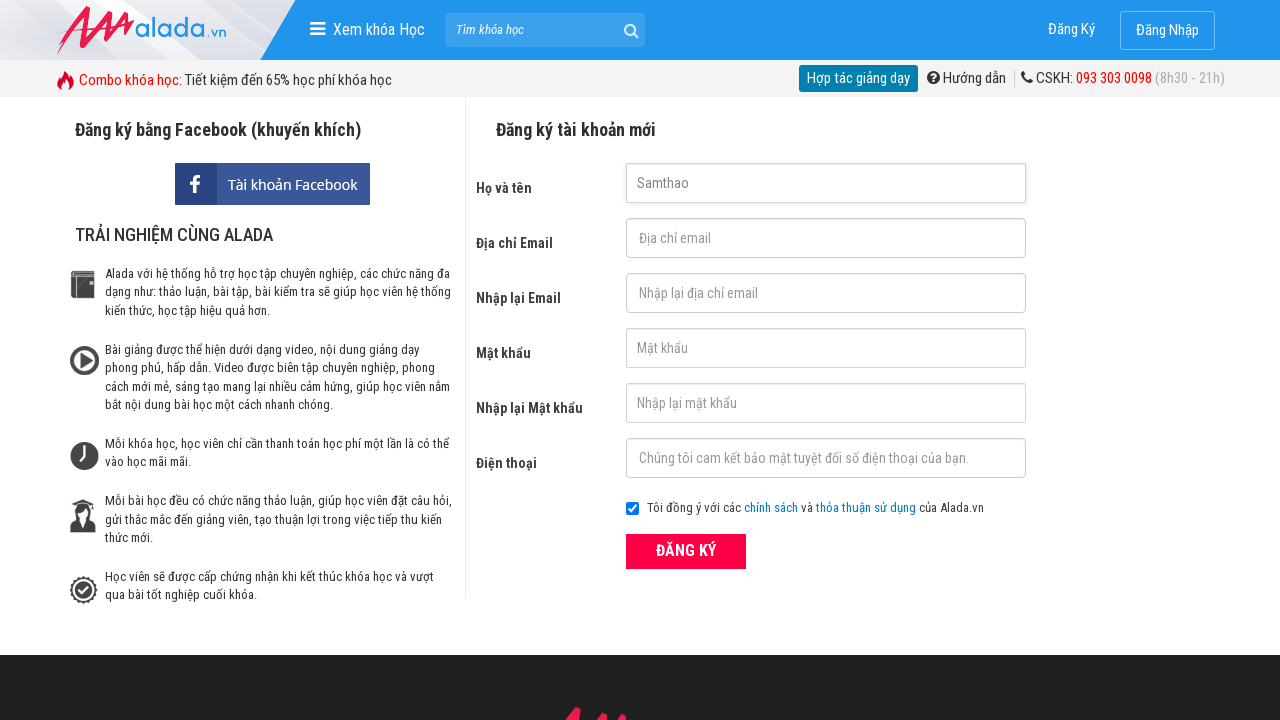

Filled email field with '123@gmail.com' on #txtEmail
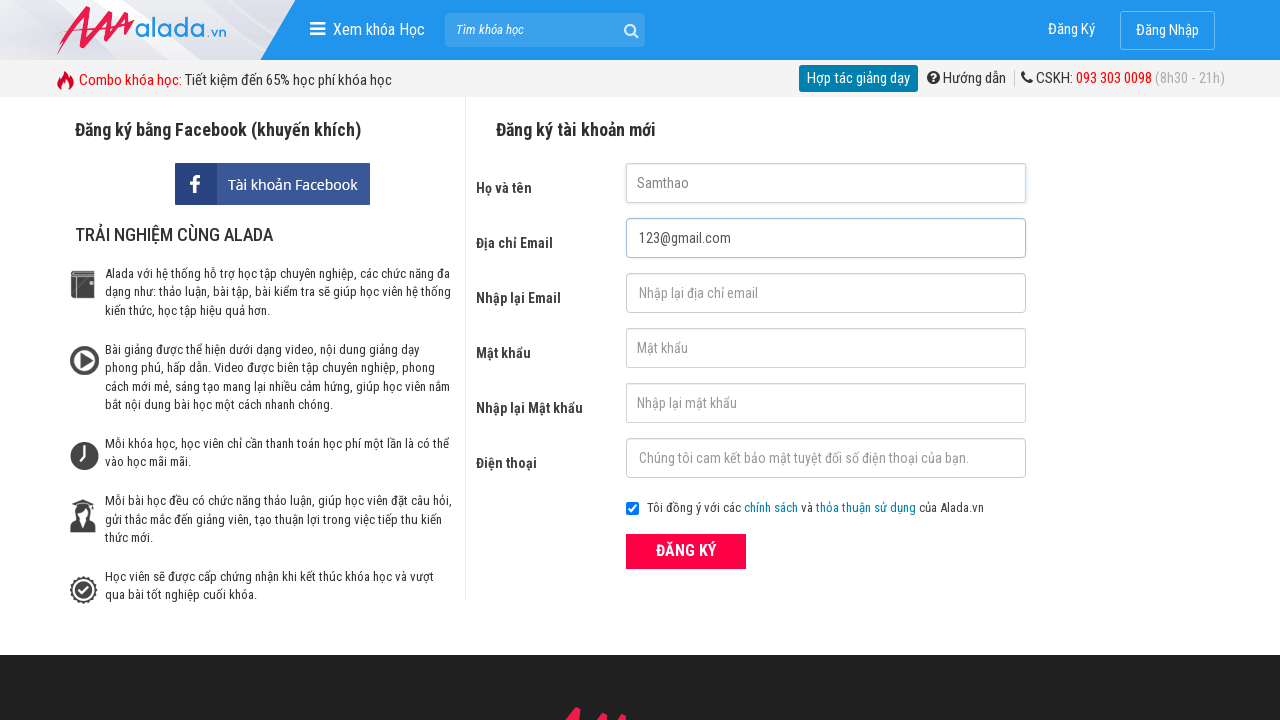

Filled confirm email field with '123@gmail.com' on #txtCEmail
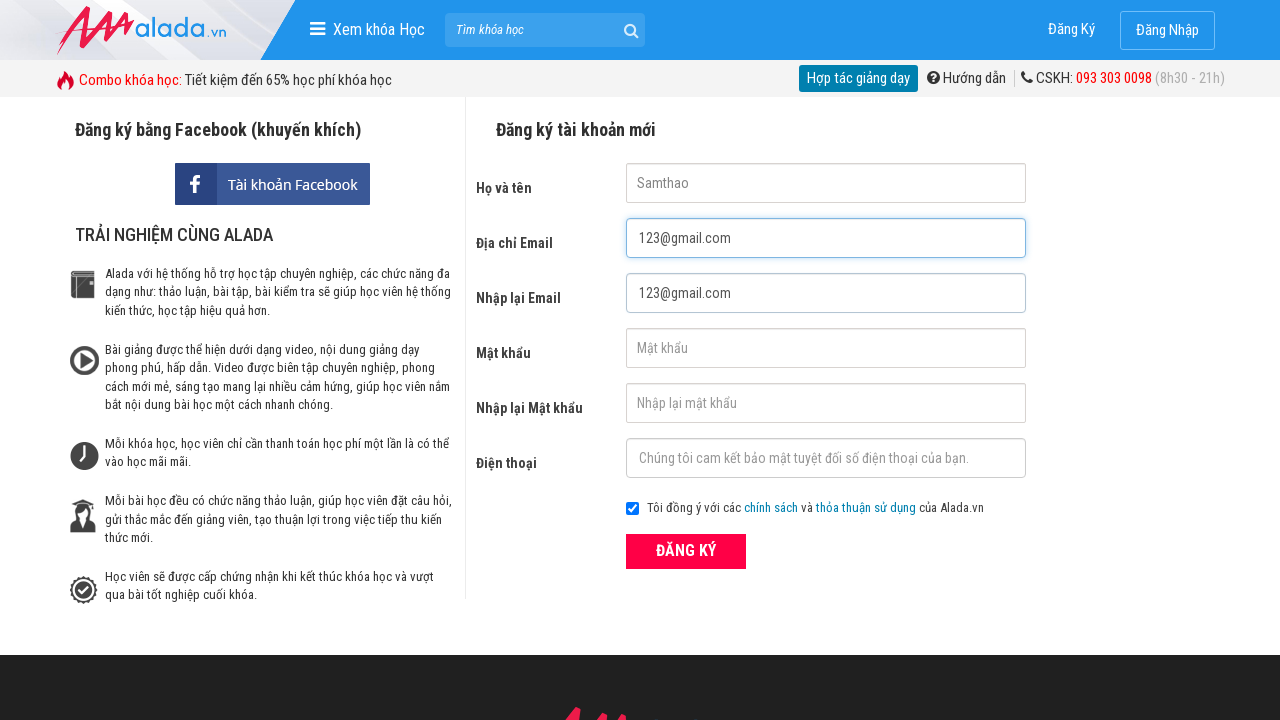

Filled password field with '1234' (less than 6 characters) on #txtPassword
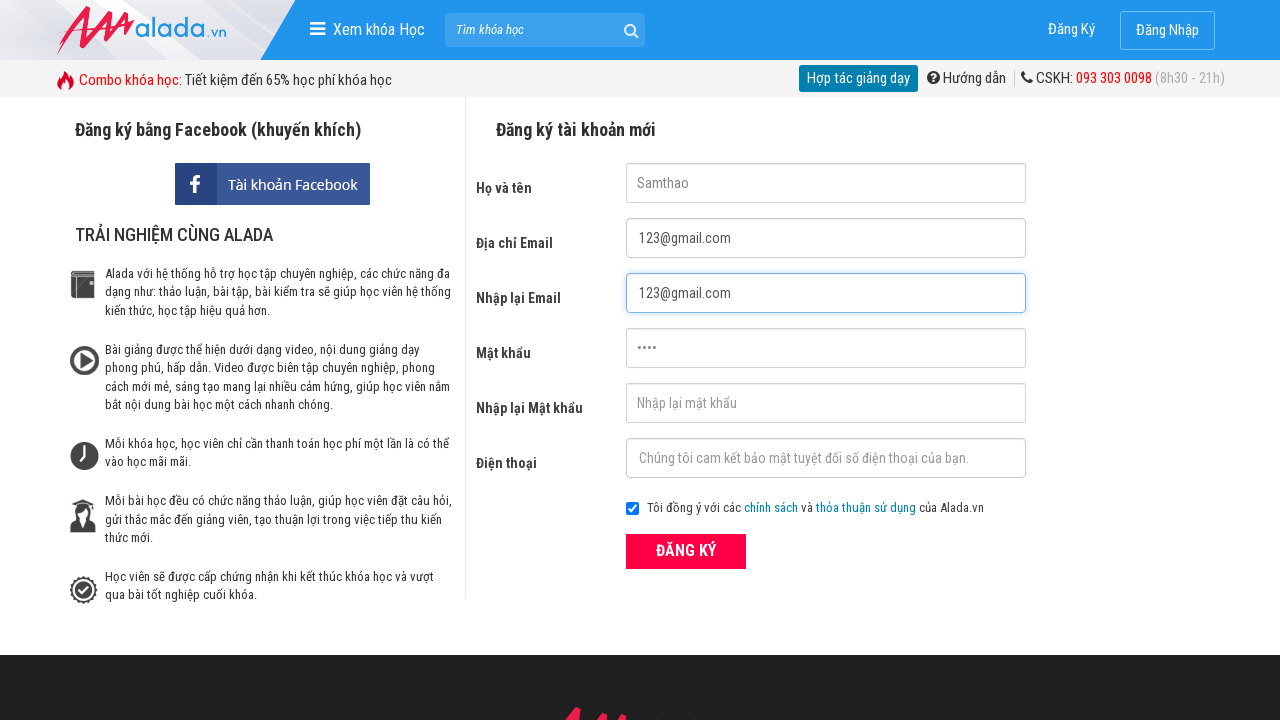

Filled confirm password field with '1234' on #txtCPassword
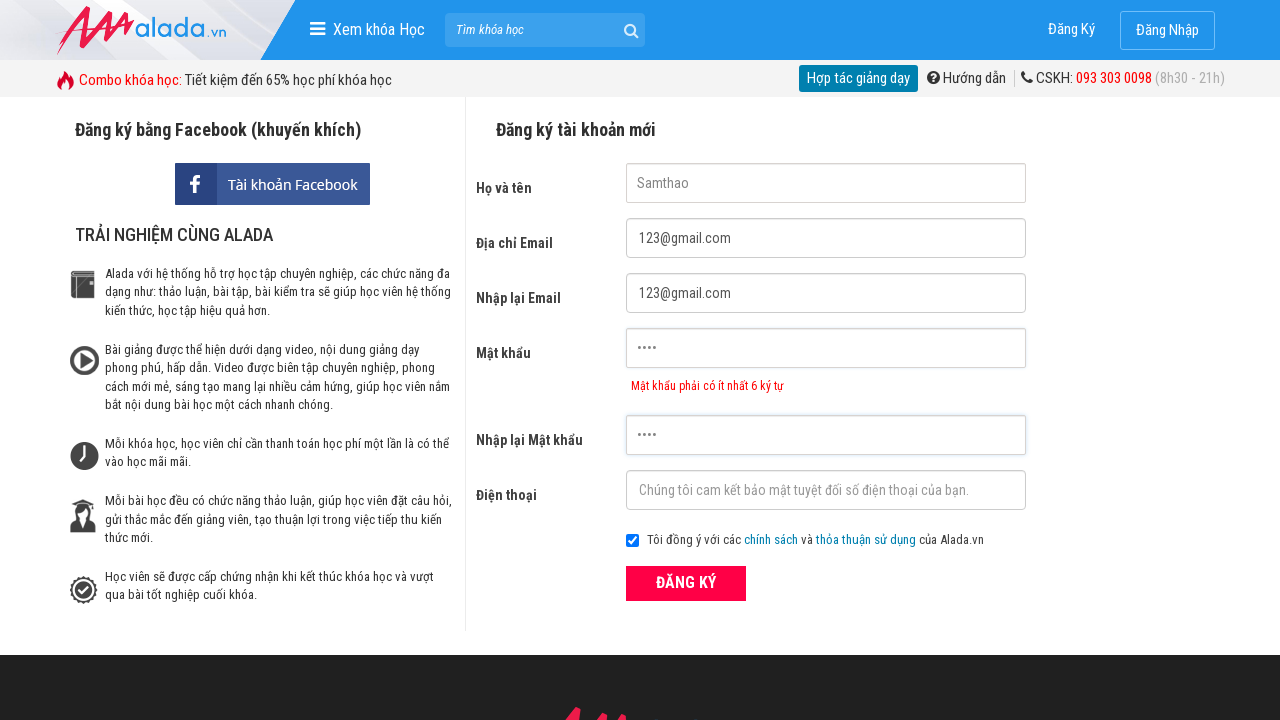

Filled phone number field with '0986912315' on #txtPhone
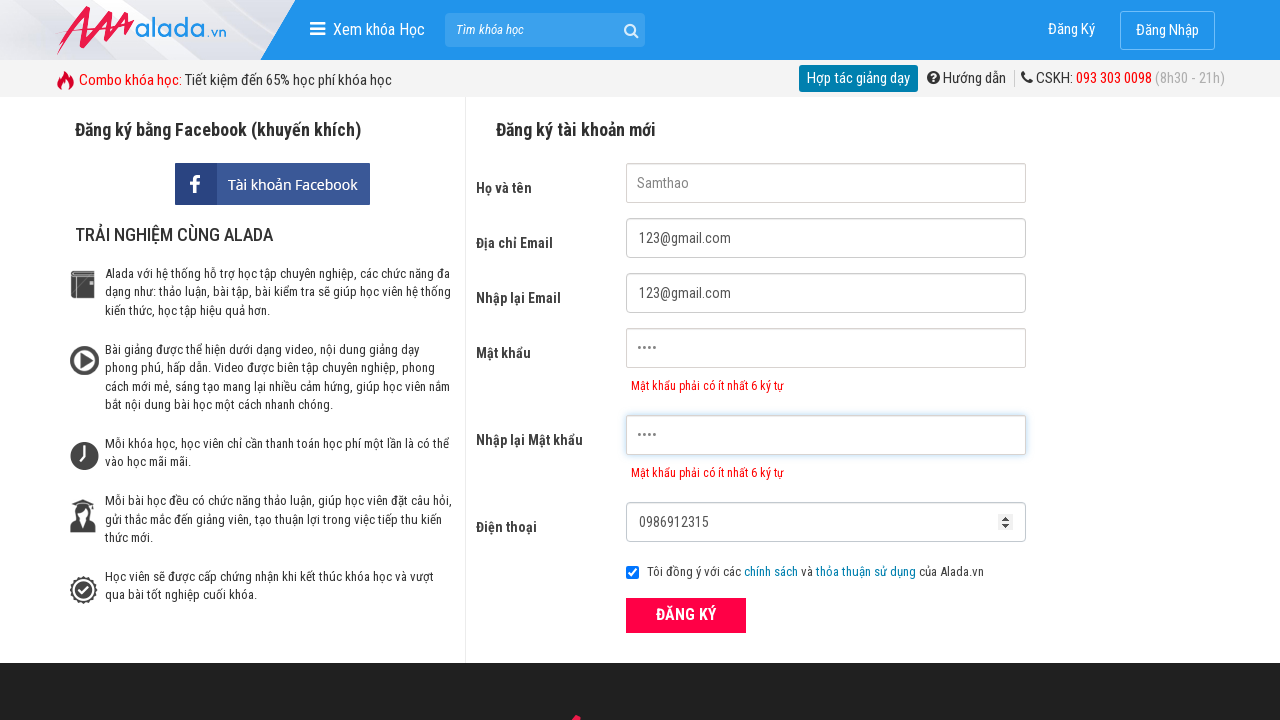

Clicked ĐĂNG KÝ (Register) button at (686, 615) on xpath=//div[@class='form frmRegister']//button[text()='ĐĂNG KÝ']
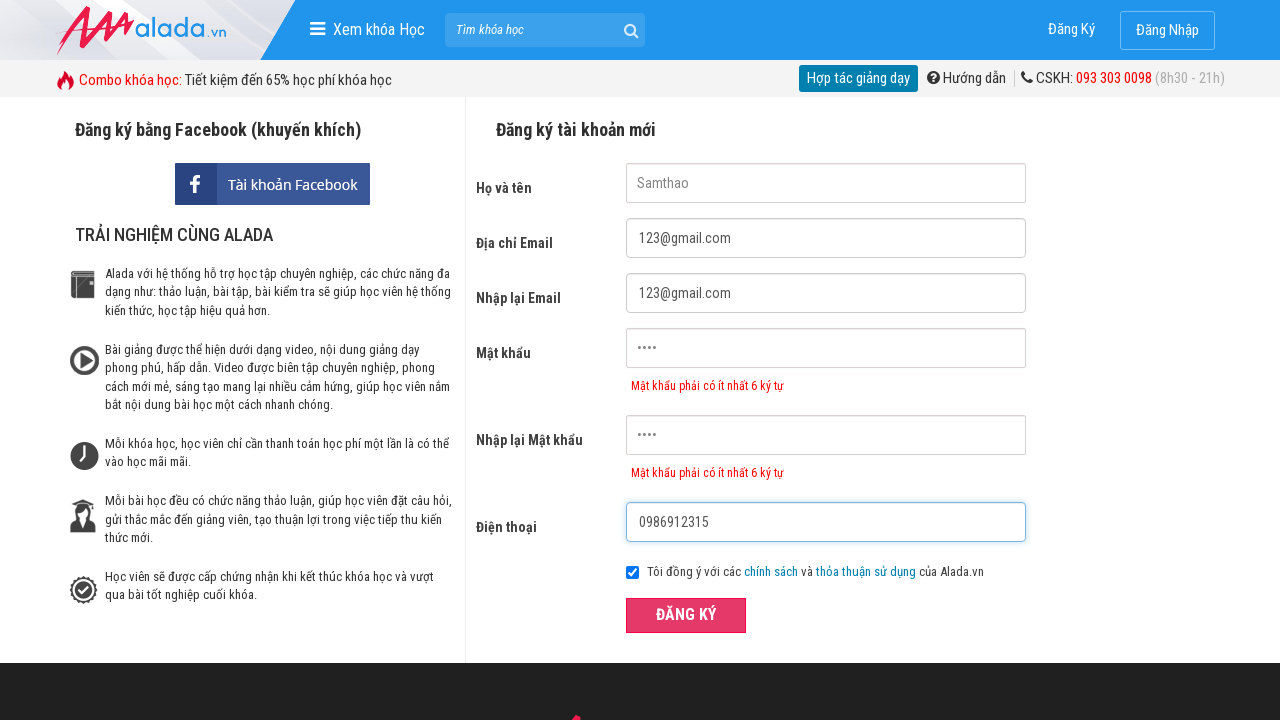

Password error message appeared, confirming validation for short password
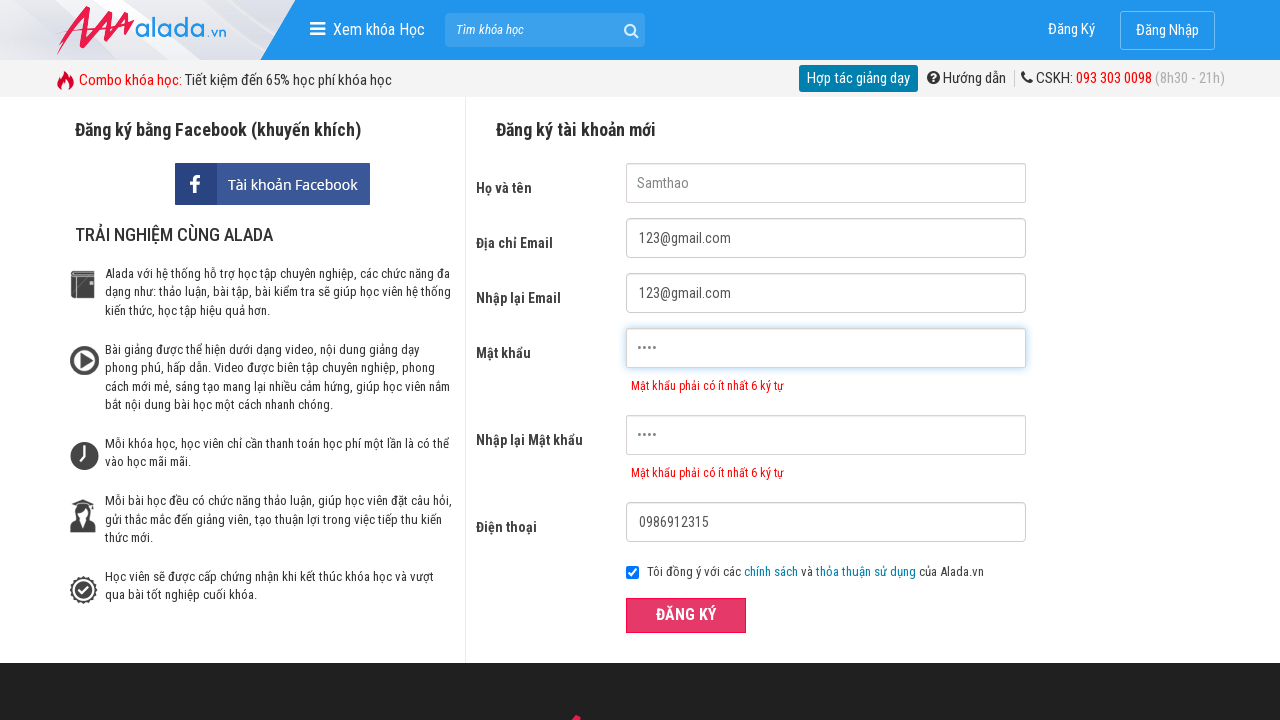

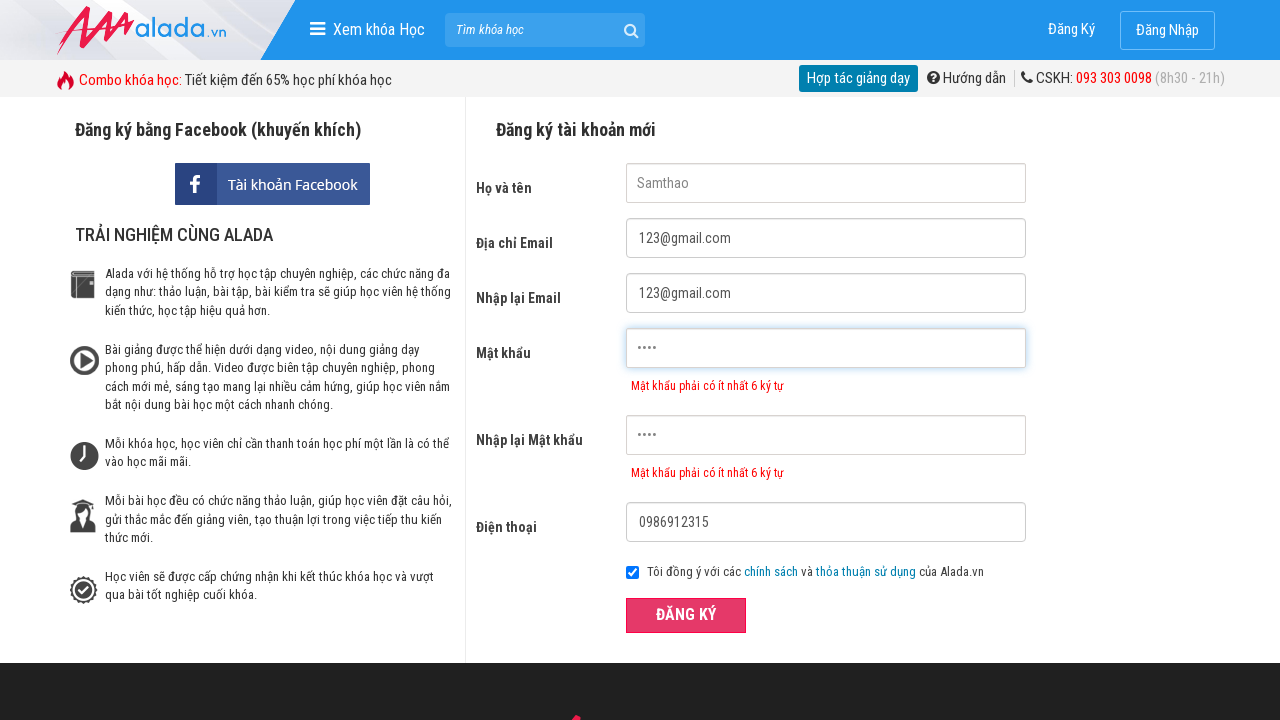